Tests handling a JavaScript confirm dialog by accepting it (clicking OK)

Starting URL: https://the-internet.herokuapp.com/javascript_alerts

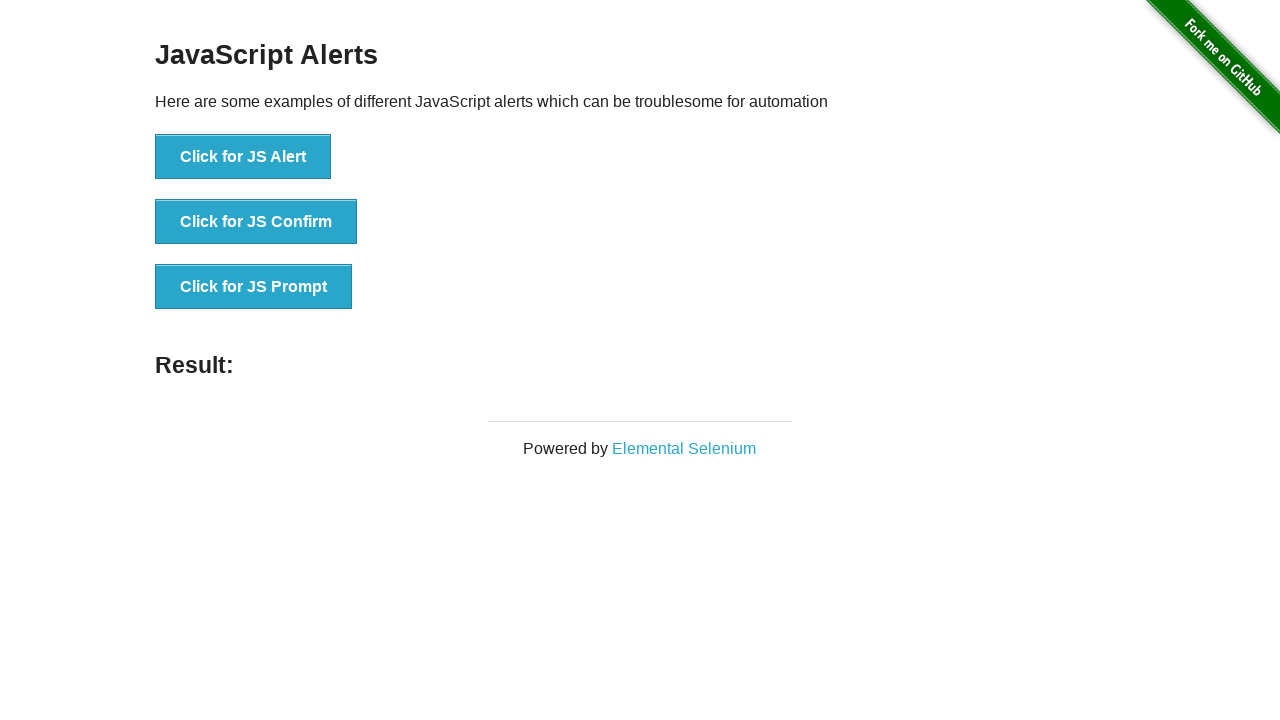

Set up dialog handler to accept confirm dialogs
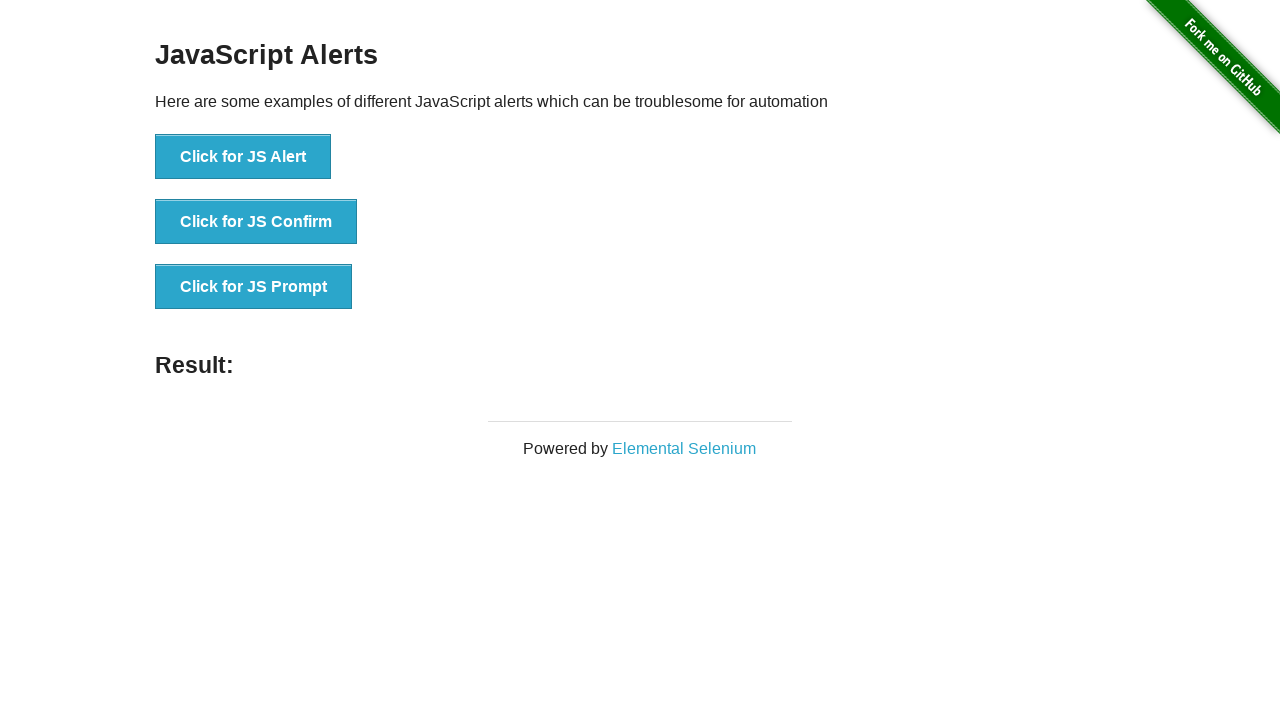

Clicked button to trigger JavaScript confirm dialog at (256, 222) on button[onclick="jsConfirm()"]
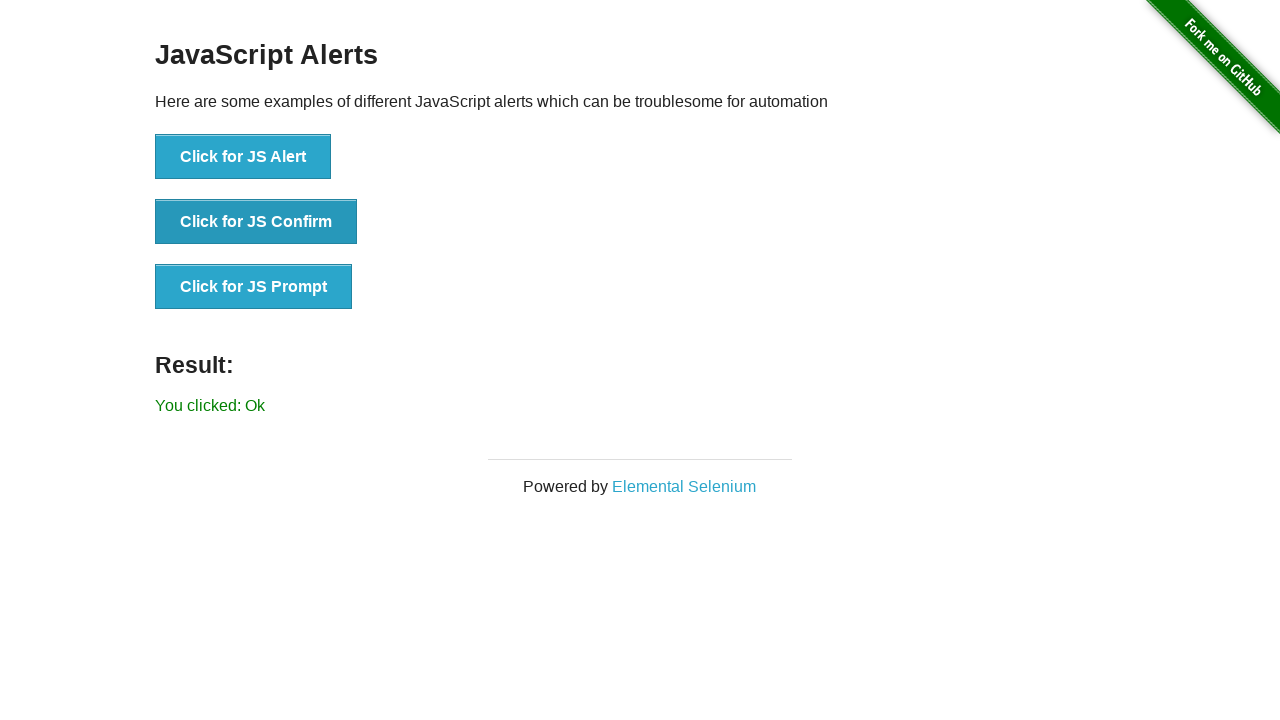

Waited for dialog interaction to complete
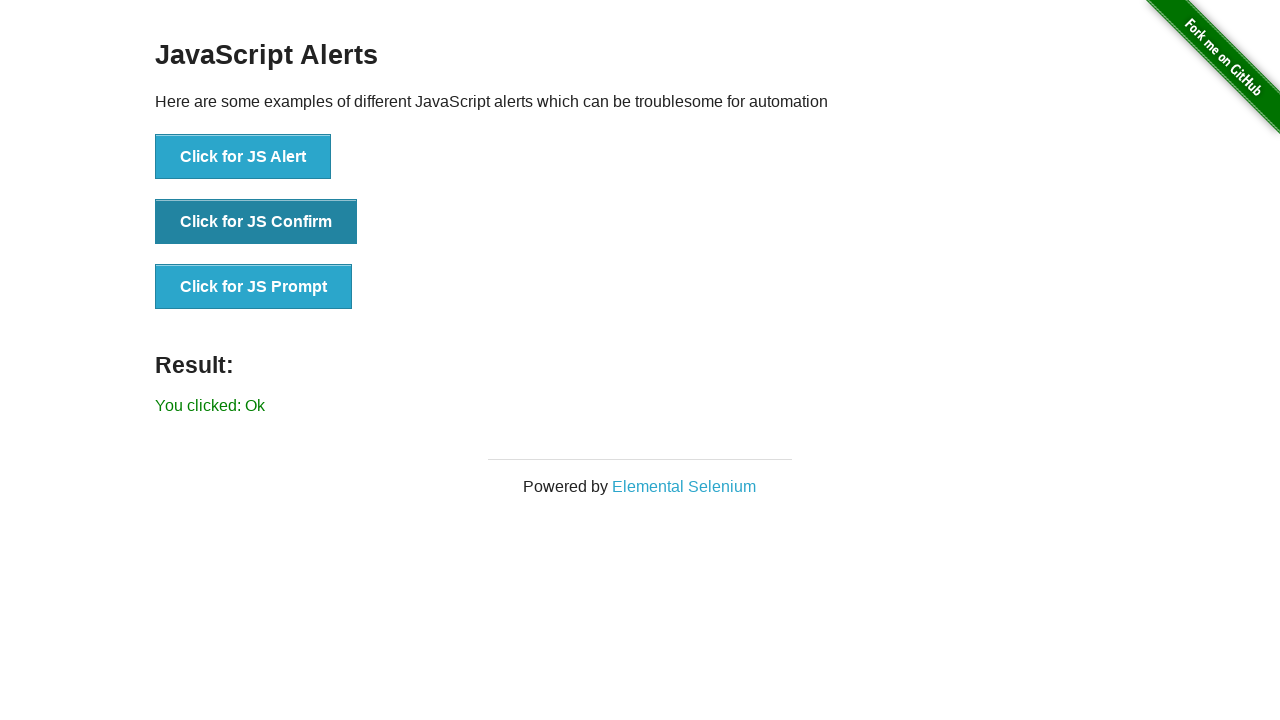

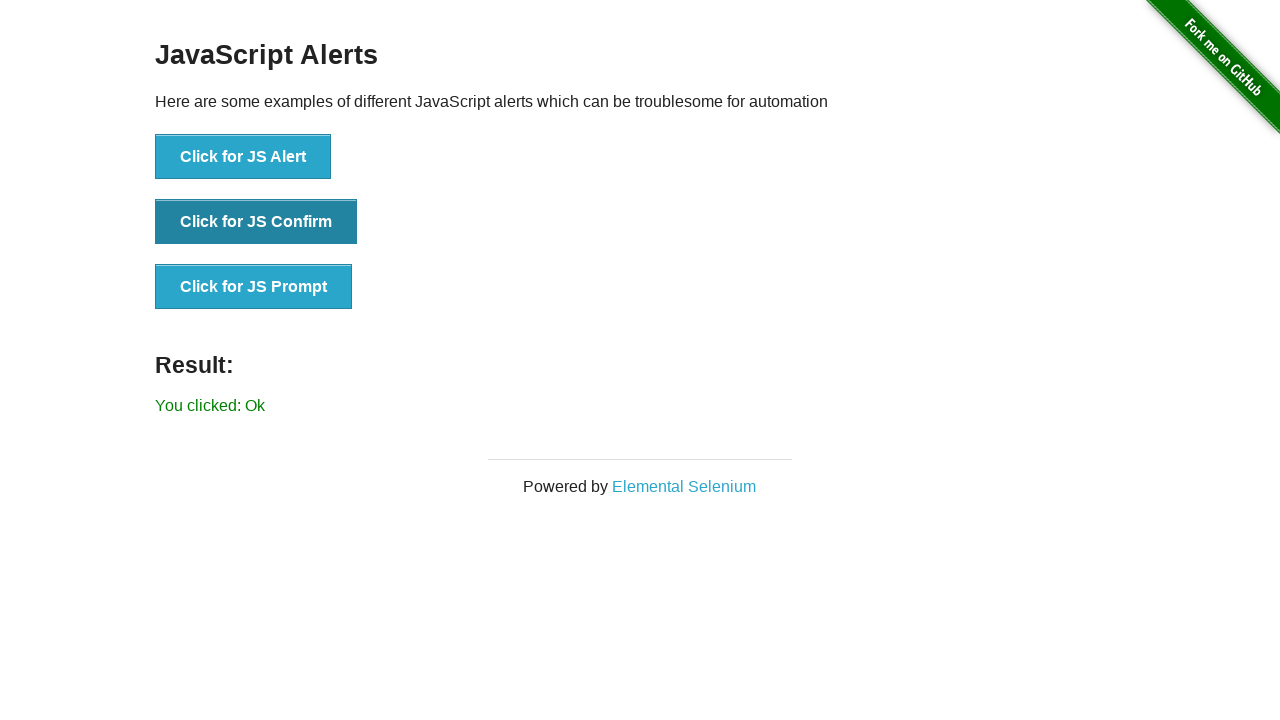